Tests a form by entering a first name in a text field, entering an email address, clearing it, and re-entering the email address

Starting URL: https://syntaxprojects.com/locator-homework.php

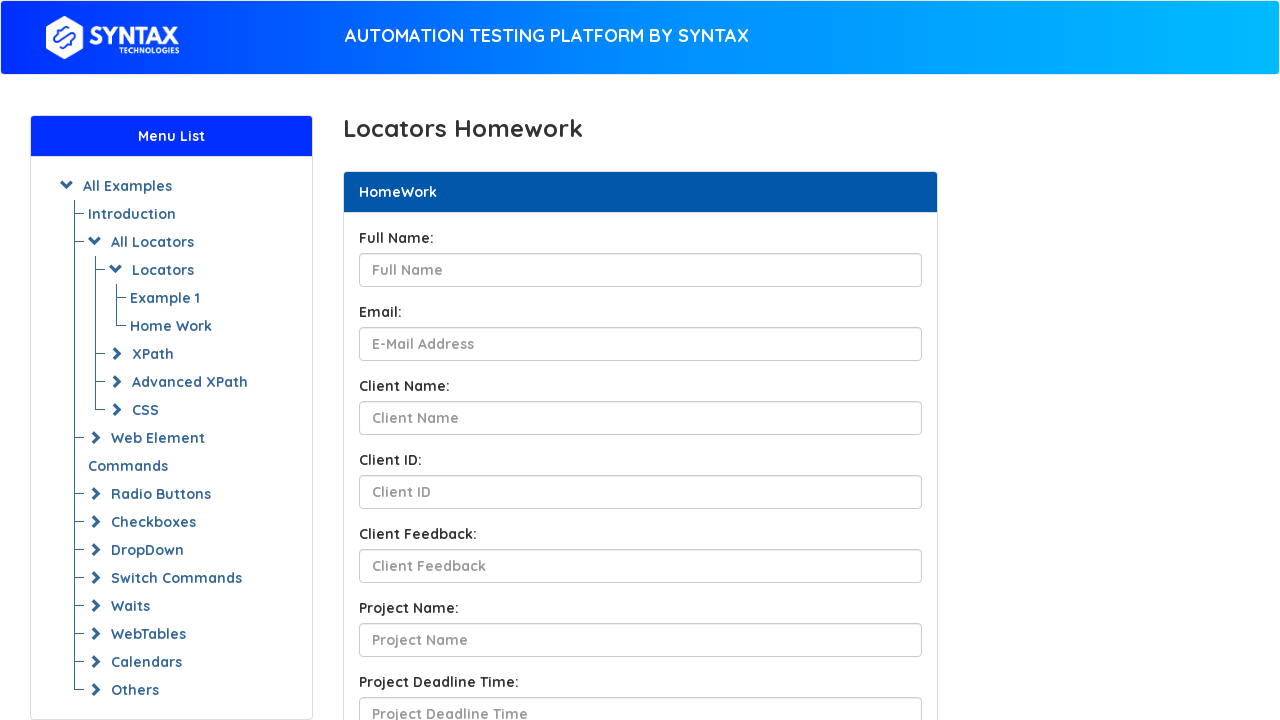

Entered first name 'Nhu Nguyen' in full name field on #fullName
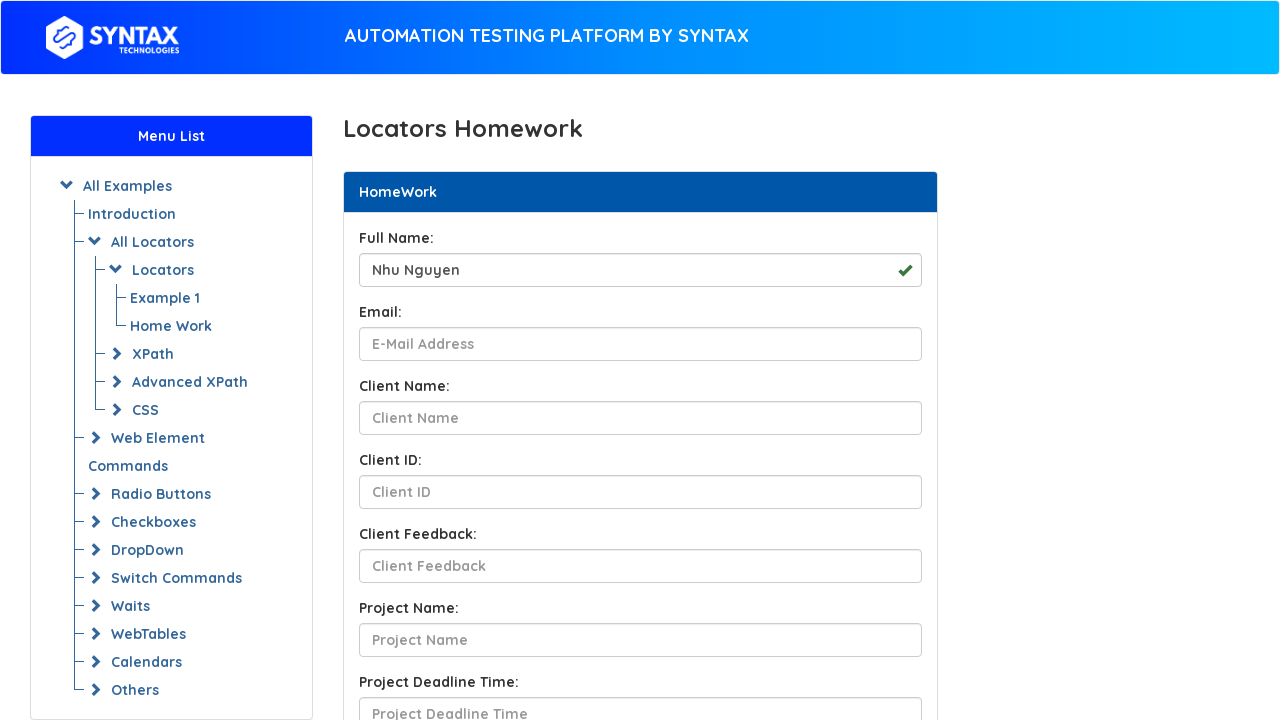

Entered email address 'sarah.wilson@example.com' on input[name='yourEmail']
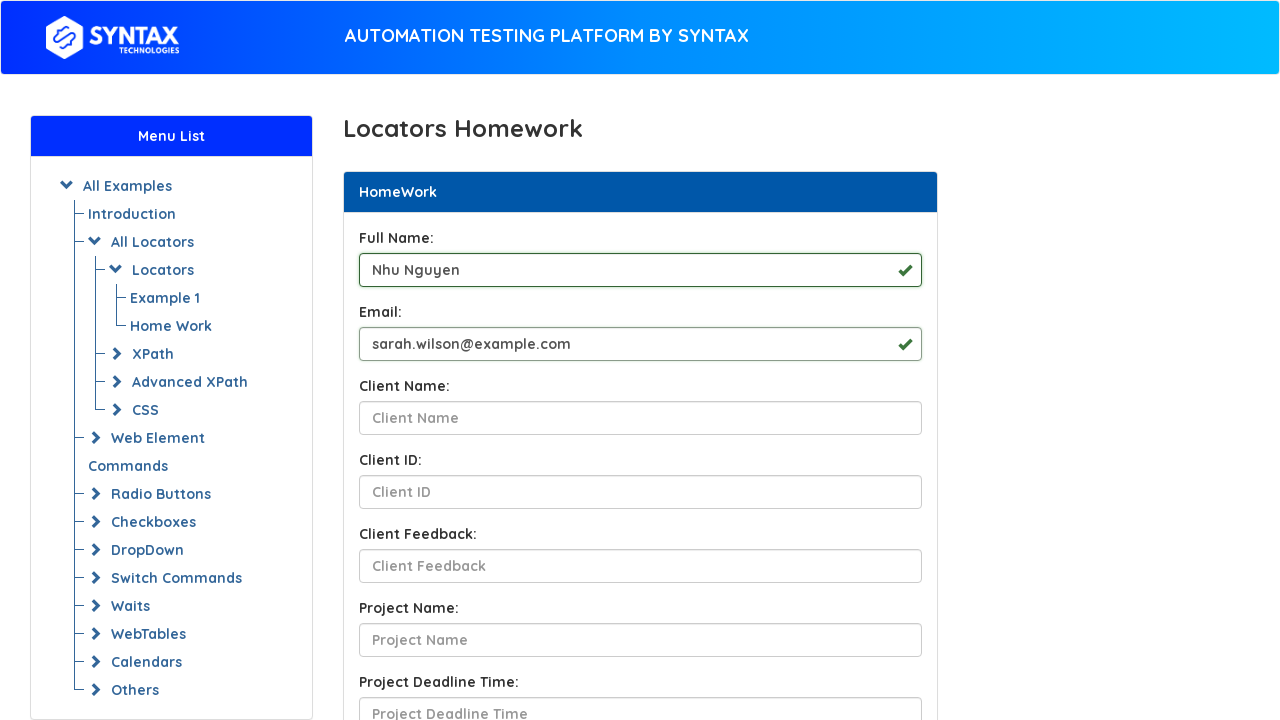

Cleared the email field on input[name='yourEmail']
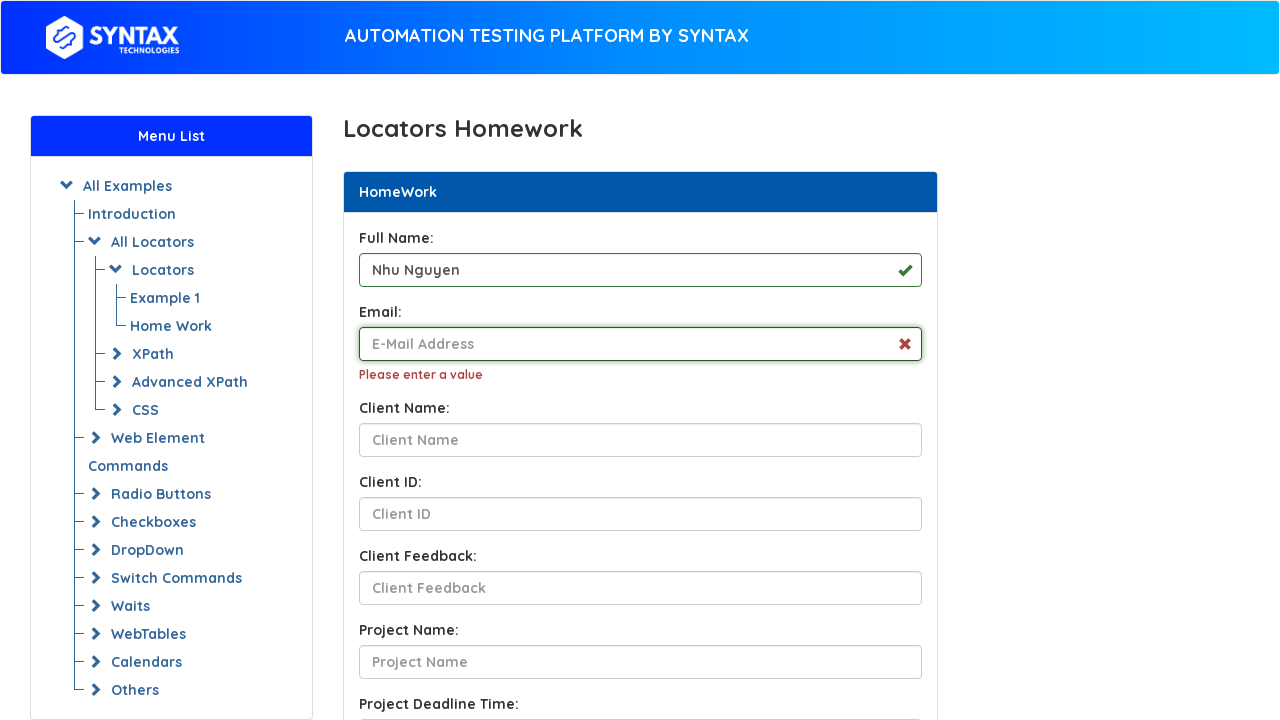

Re-entered email address 'sarah.wilson@example.com' on input[name='yourEmail']
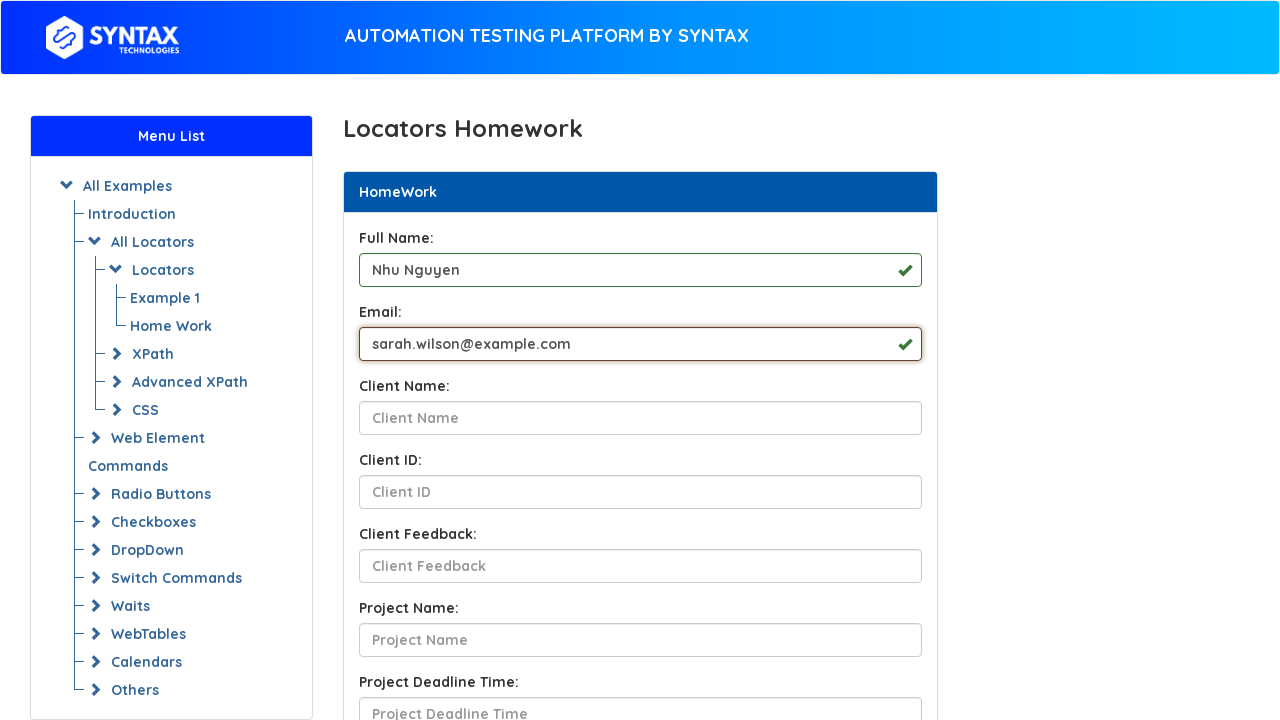

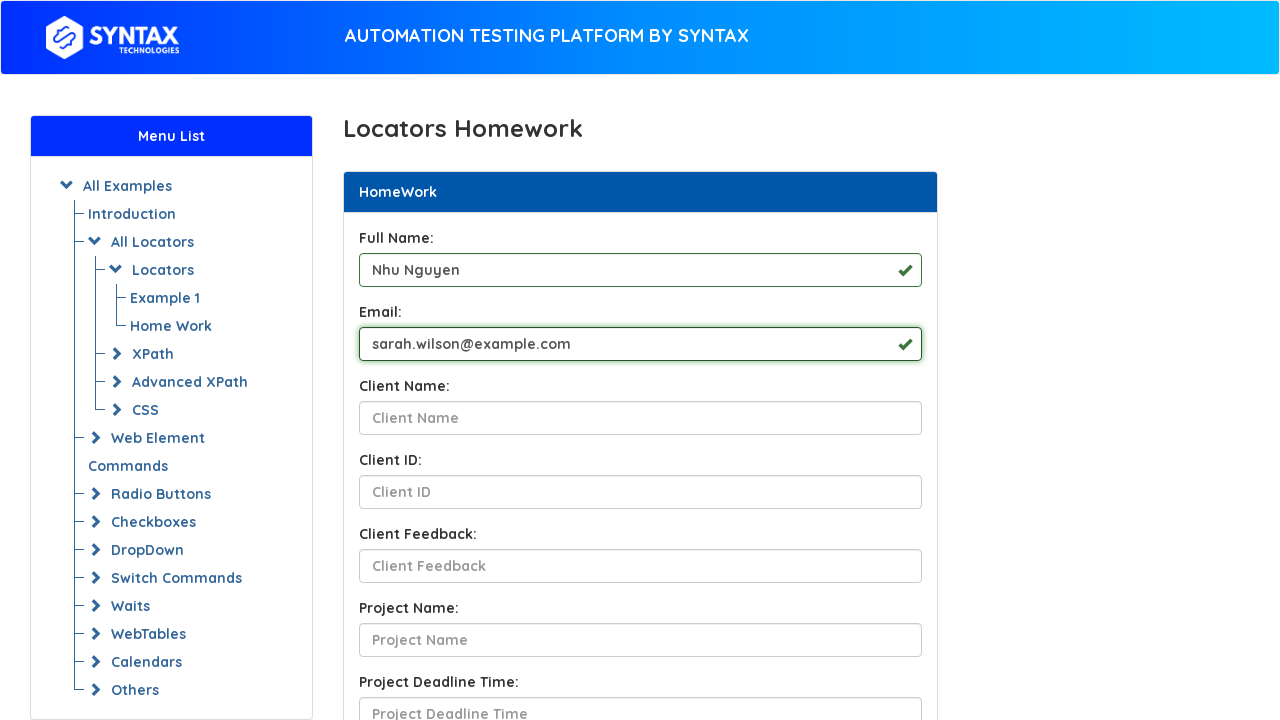